Tests mobile device emulation by loading a website with iPhone X viewport settings

Starting URL: https://www.walla.co.il/

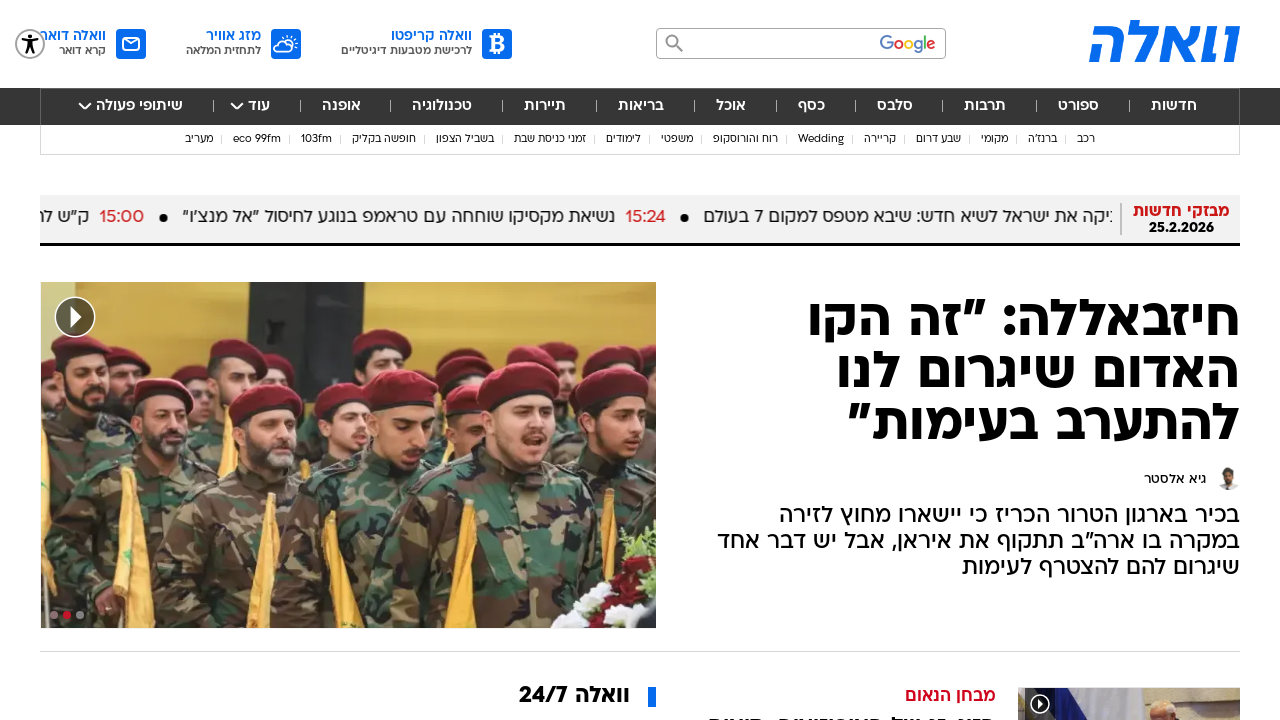

Waited for page to reach networkidle state with iPhone X viewport
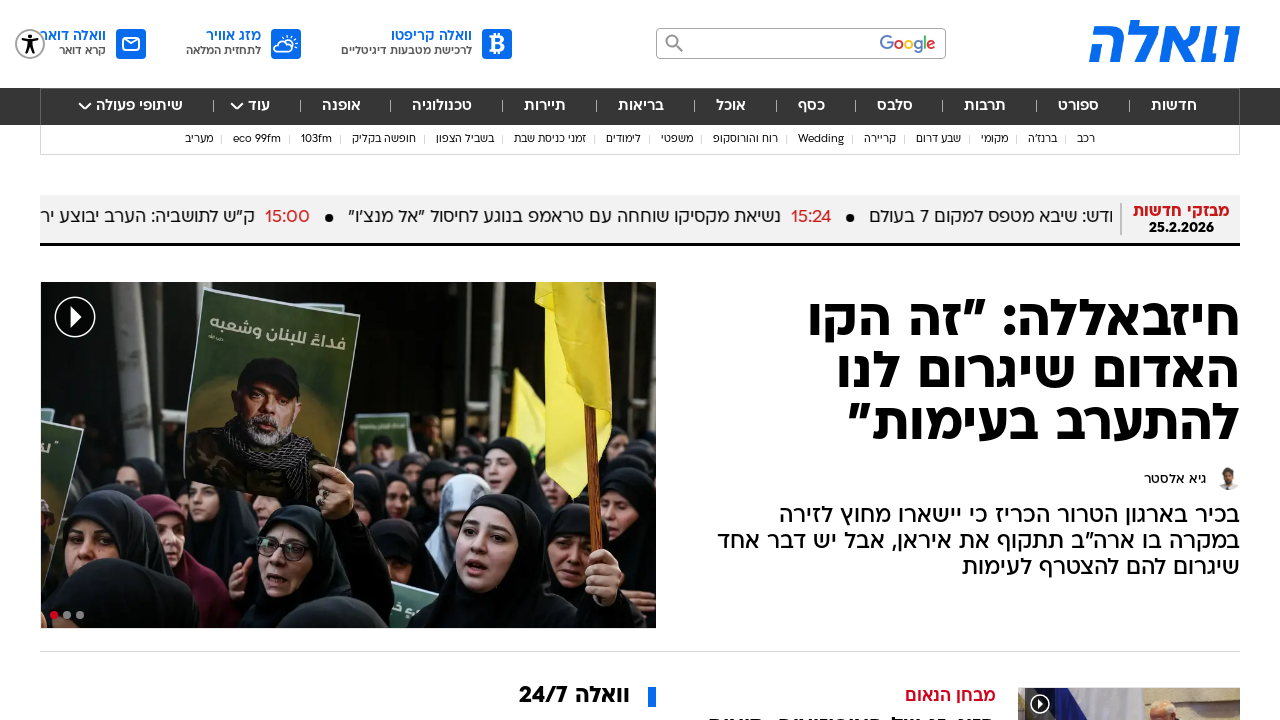

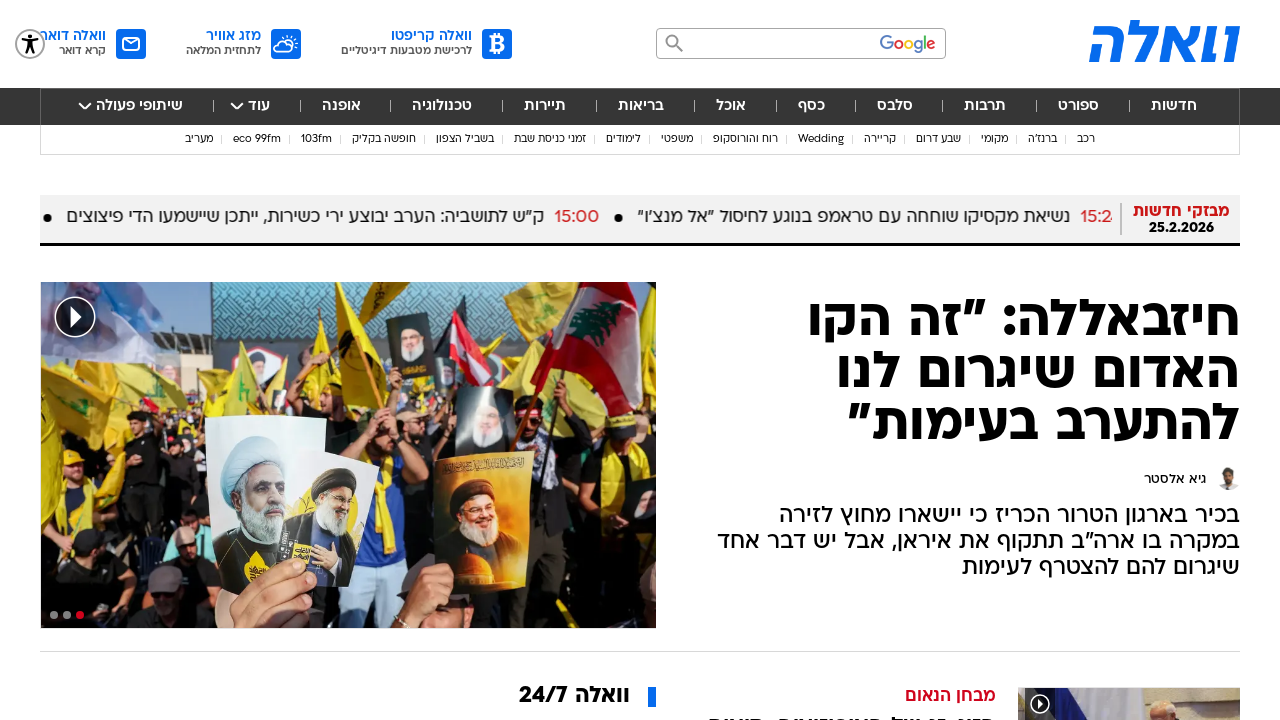